Navigates to the OrangeHRM demo login page and clicks on the "OrangeHRM, Inc" link (likely a footer/branding link to the company website)

Starting URL: https://opensource-demo.orangehrmlive.com/web/index.php/auth/login

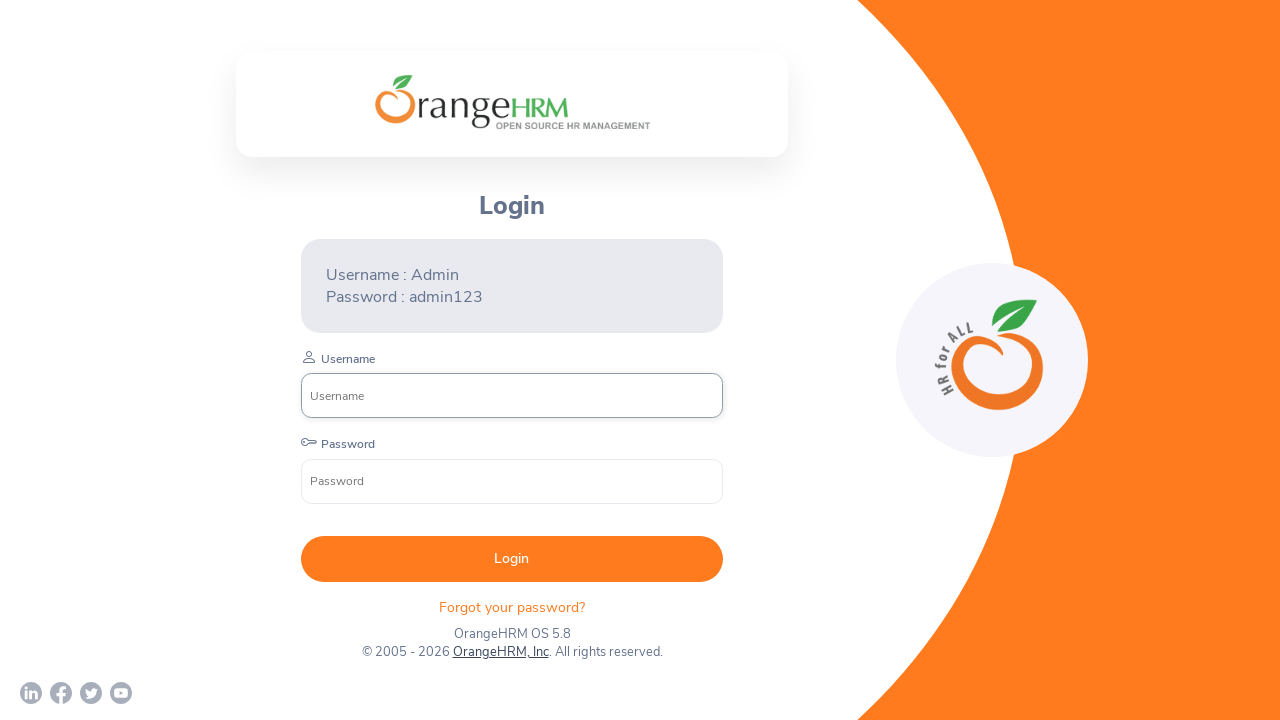

Waited for OrangeHRM login page to load (domcontentloaded)
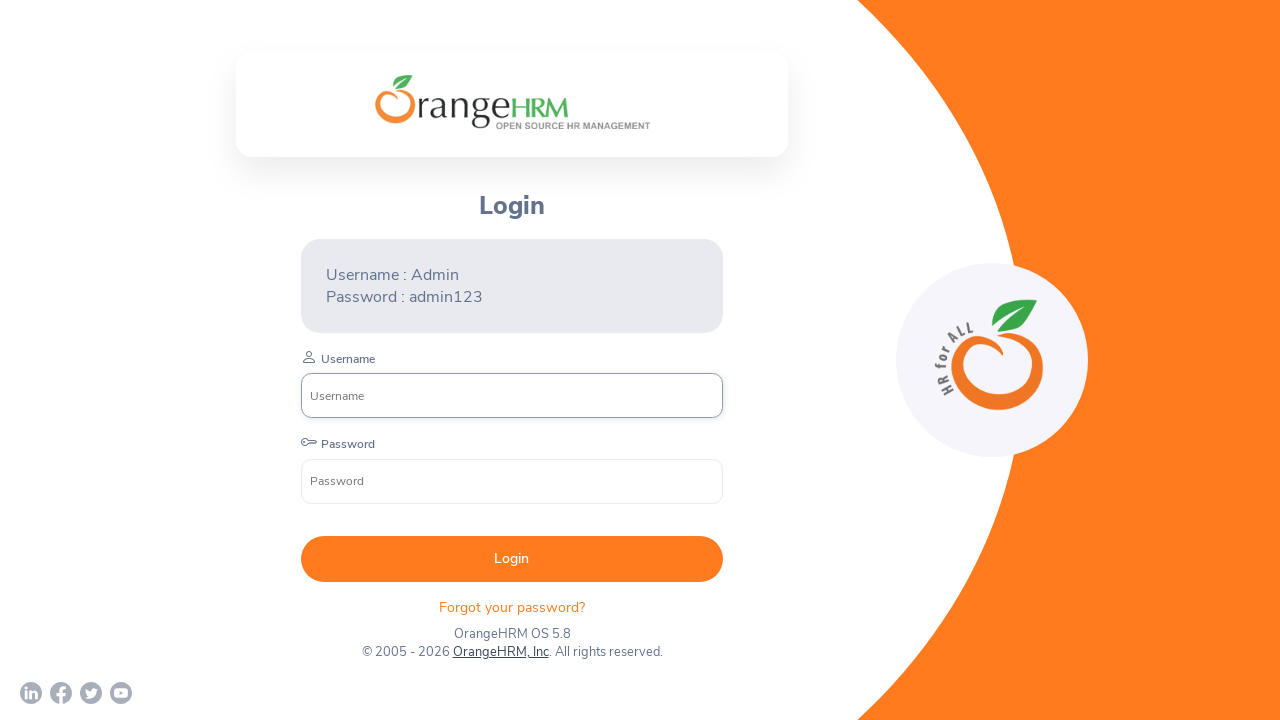

Clicked on the 'OrangeHRM, Inc' footer/branding link at (500, 652) on text=OrangeHRM, Inc
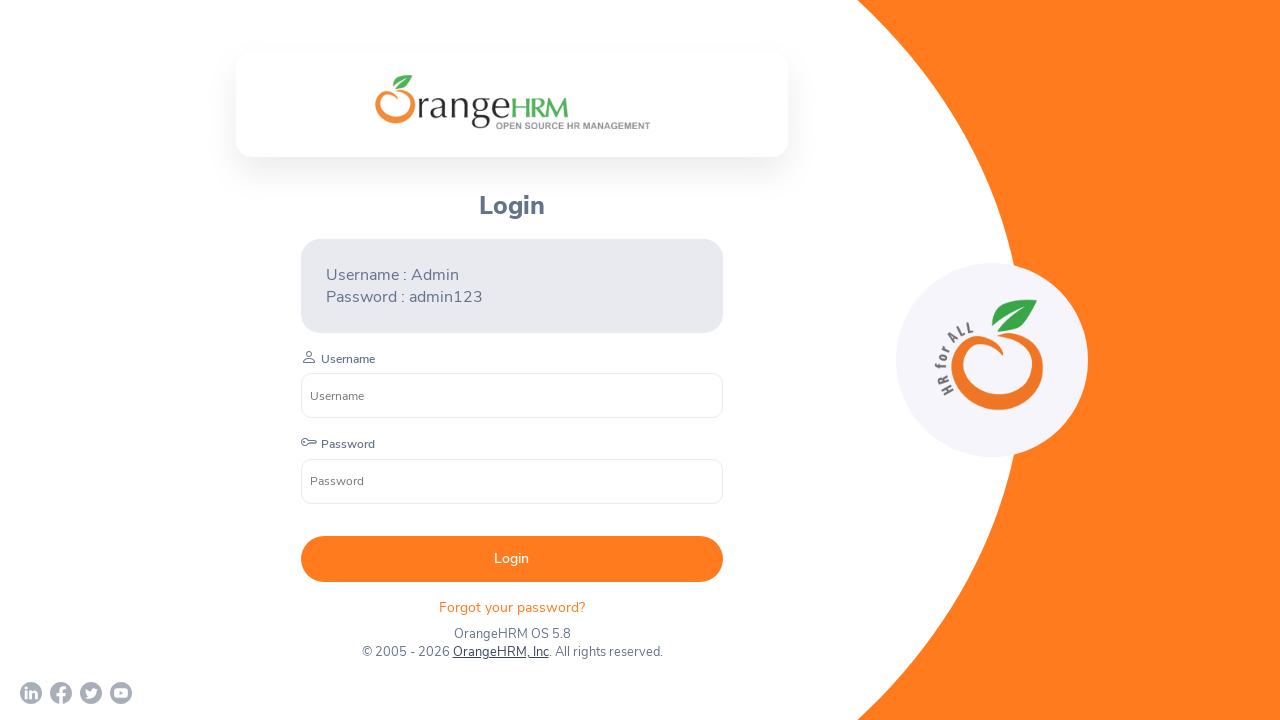

Waited 2 seconds for navigation to complete
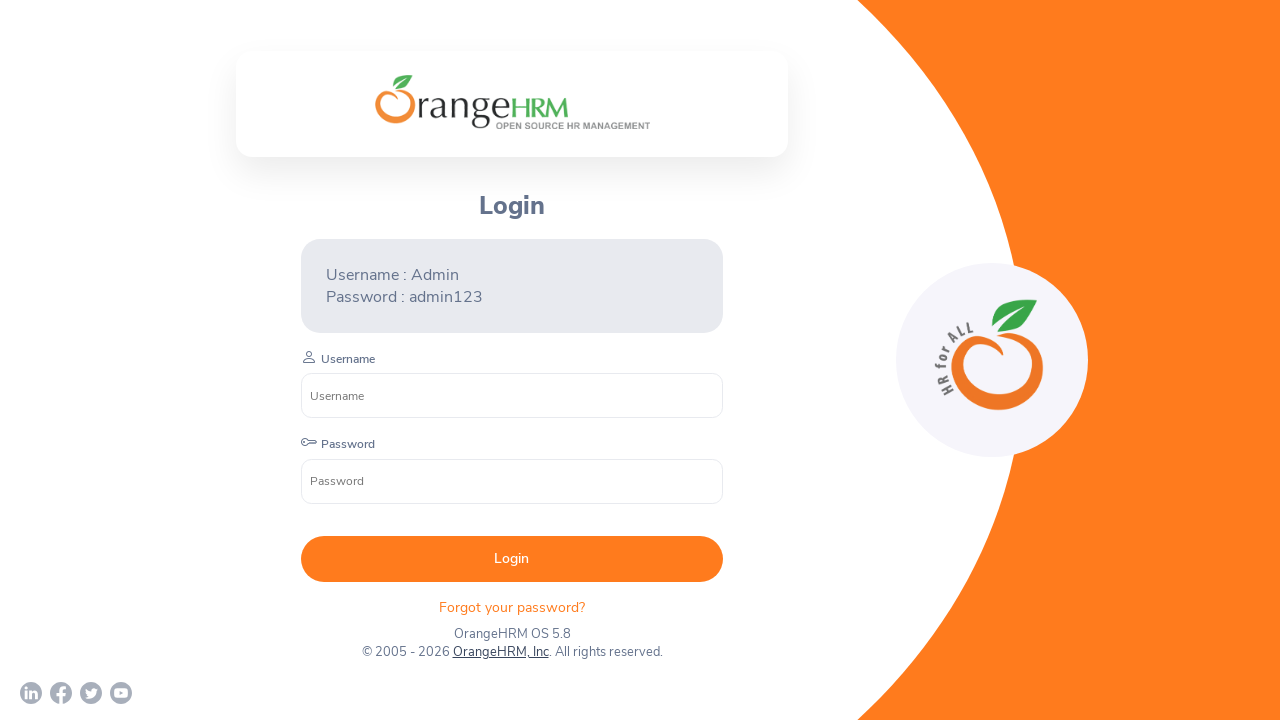

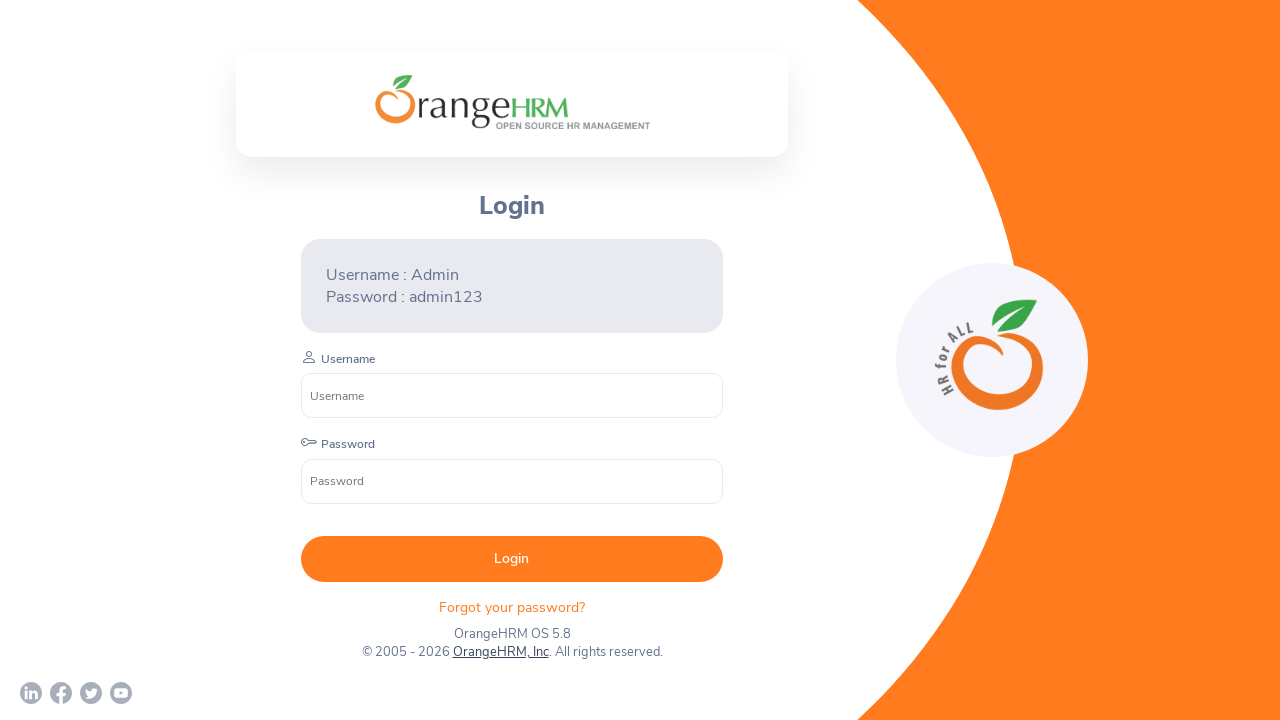